Navigates to Bitcoin ticker page and verifies that the last trade price element is displayed and contains data

Starting URL: https://bitcointicker.co/

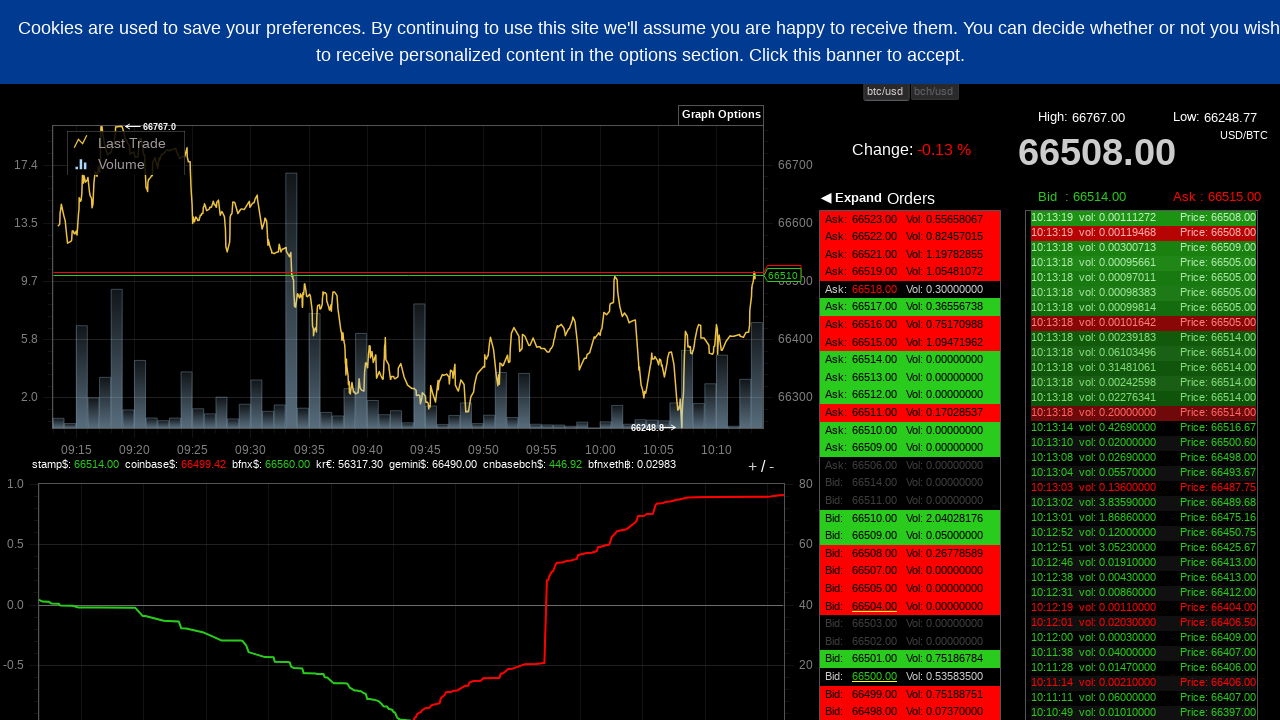

Waited for last trade price element to be visible
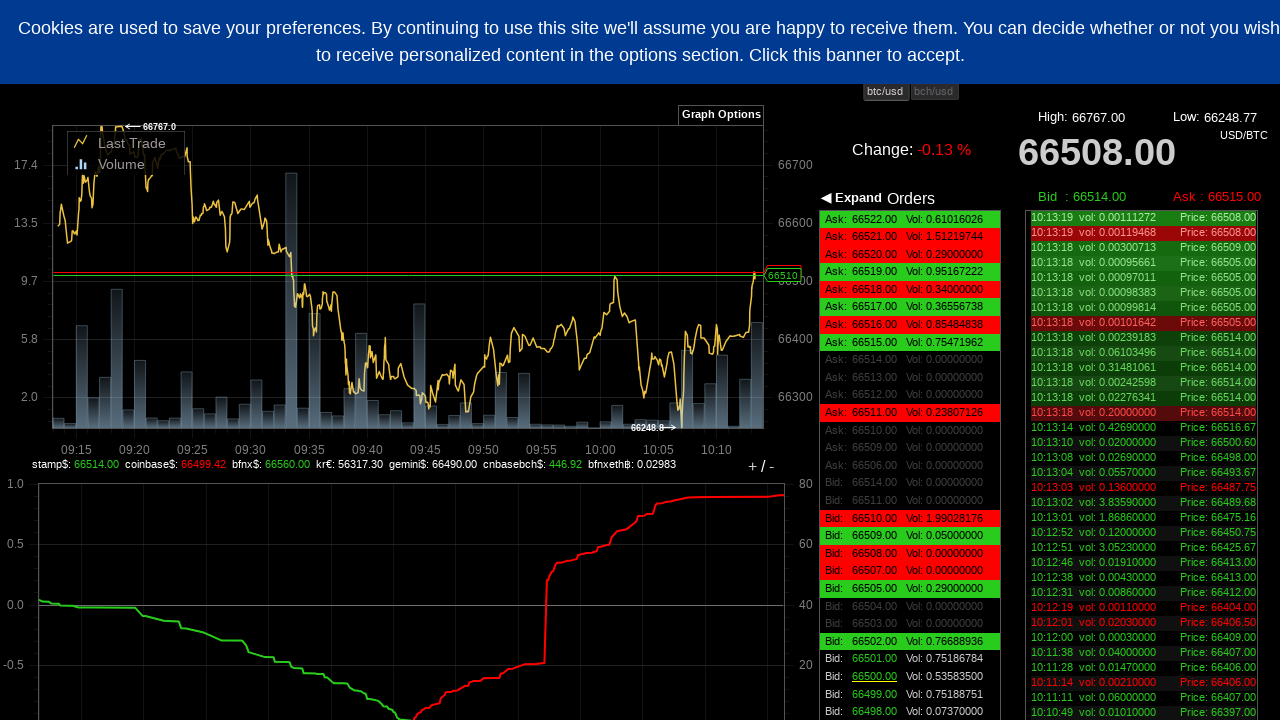

Located the last trade price element
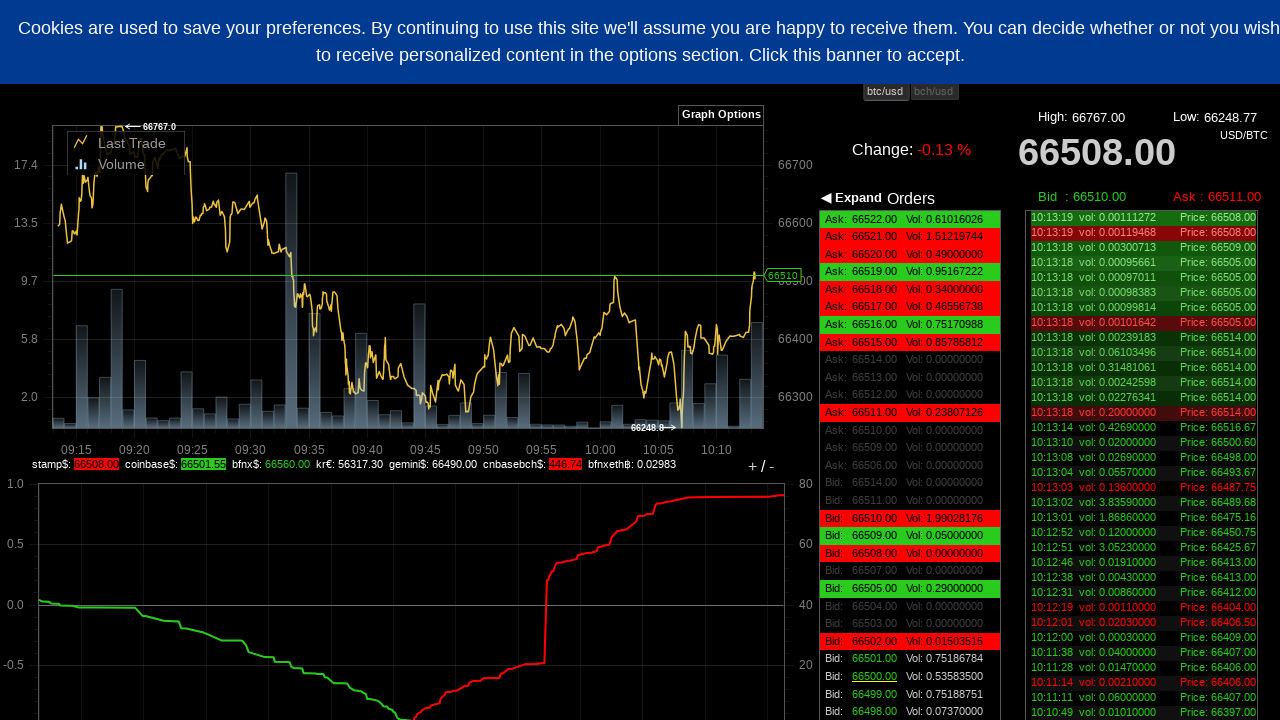

Verified last trade price element is displayed and contains data
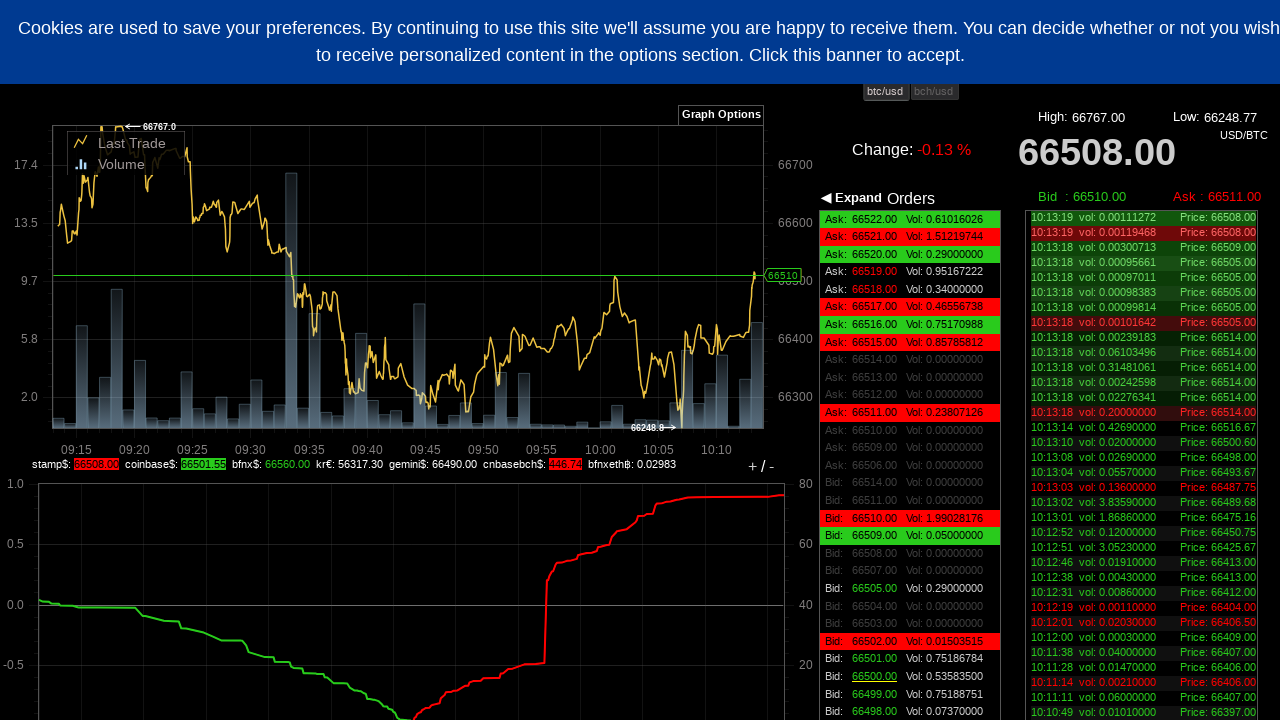

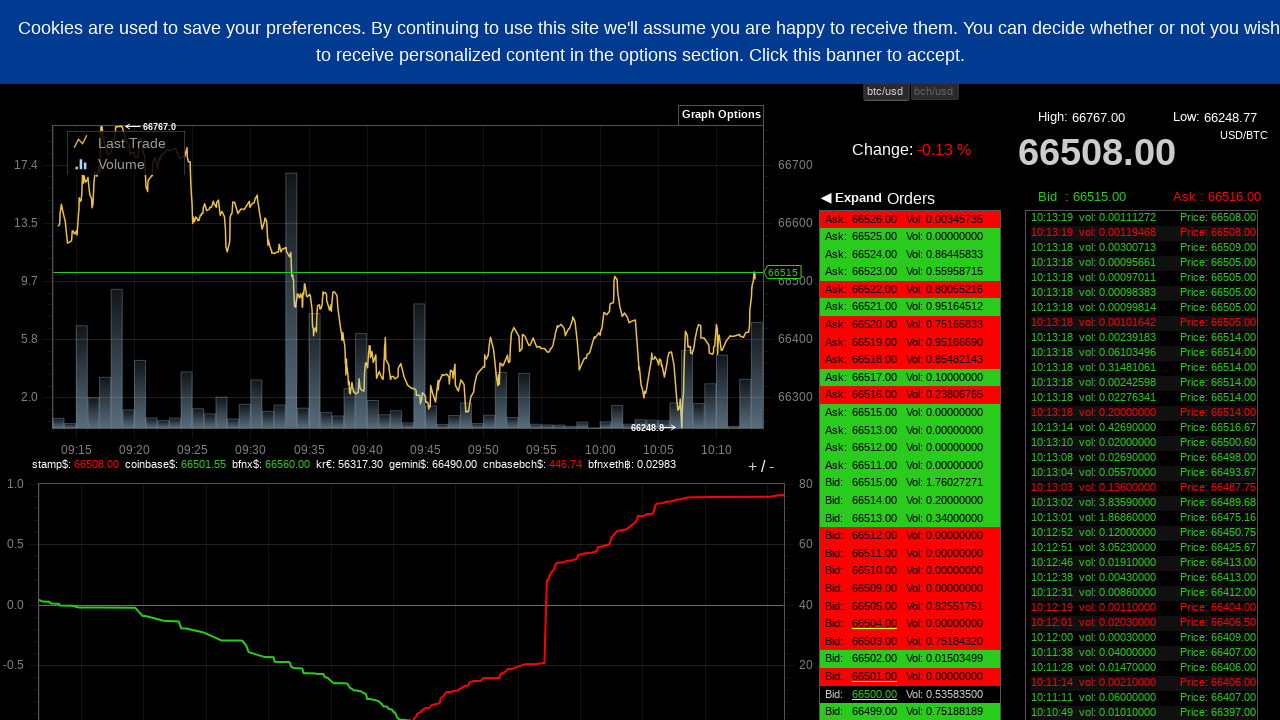